Tests login form with both invalid username and password, verifying the error message is displayed correctly

Starting URL: https://katalon-demo-cura.herokuapp.com/

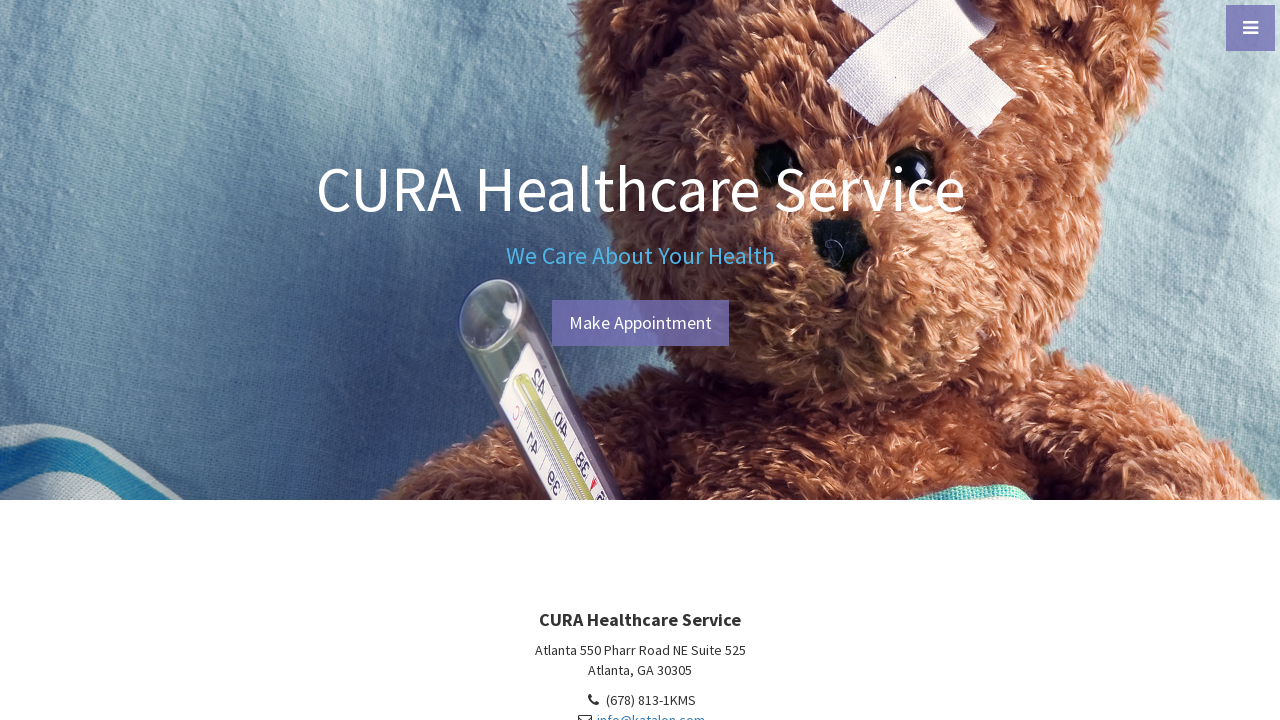

Clicked menu toggle button at (1250, 28) on xpath=//a[@id='menu-toggle']
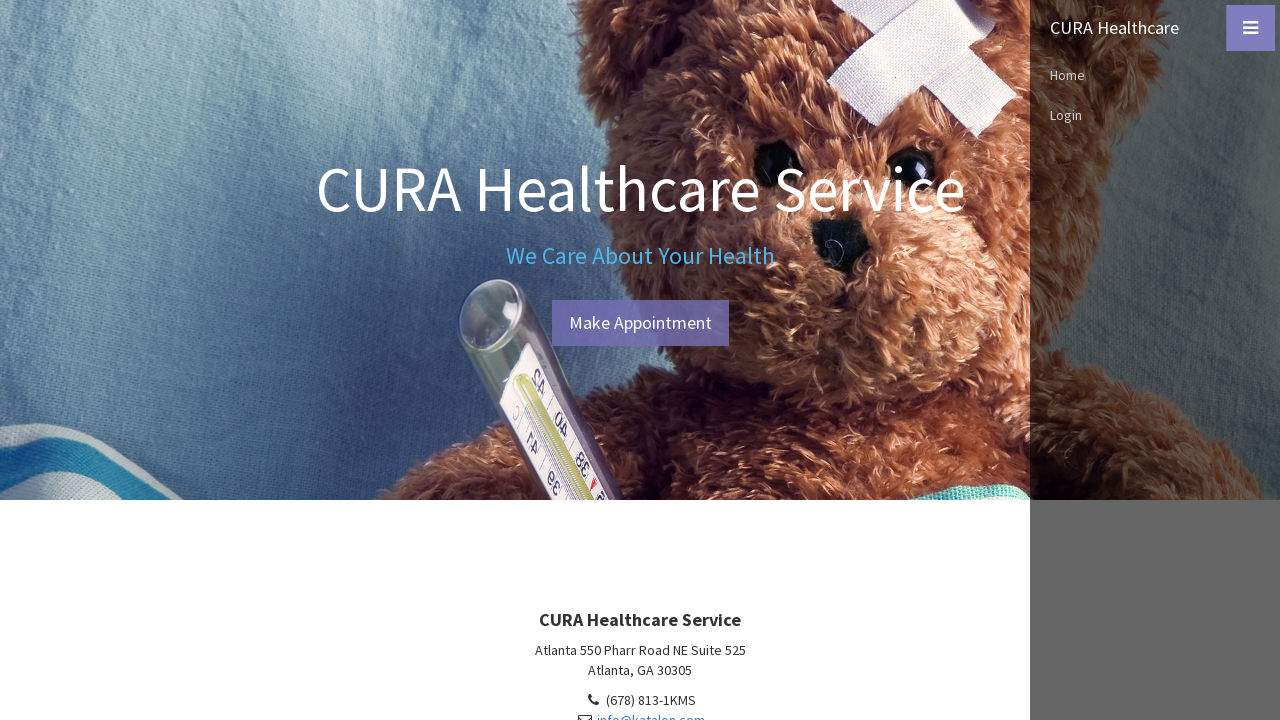

Clicked Login link from menu at (1155, 115) on xpath=//nav/ul/li/a[contains(text(),'Login')]
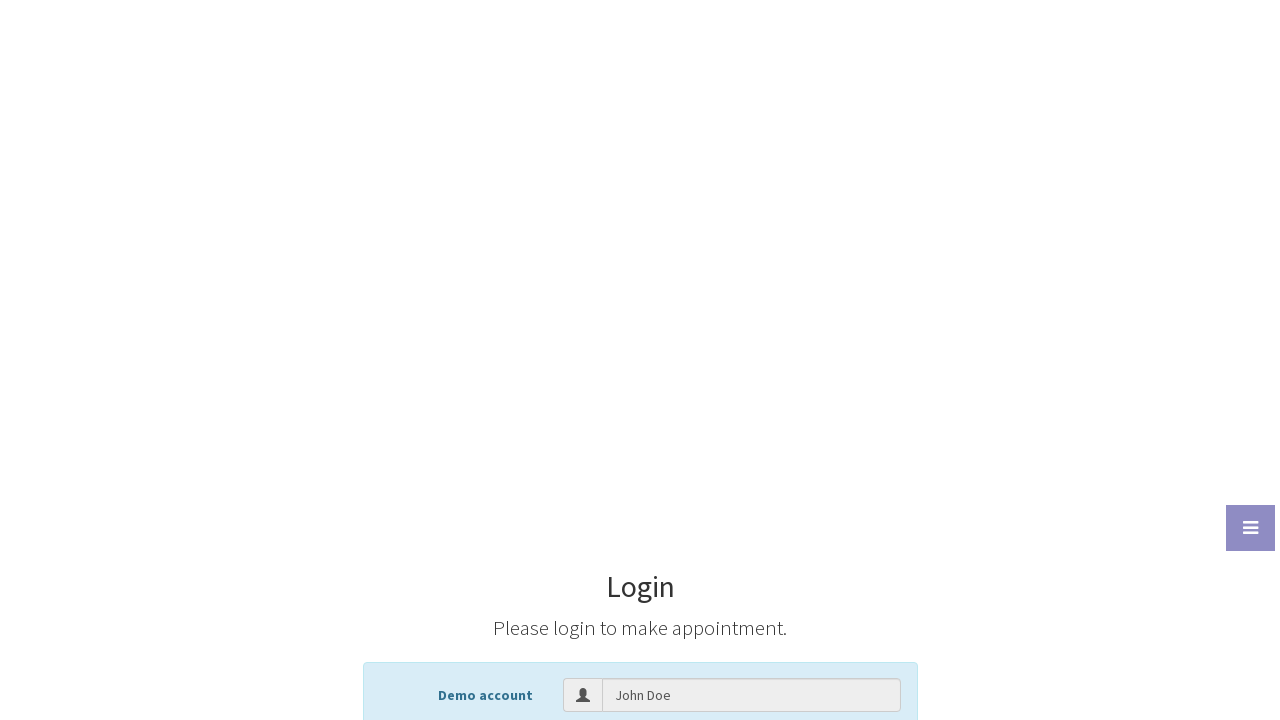

Filled username field with 'GarinTest' on //input[@id='txt-username']
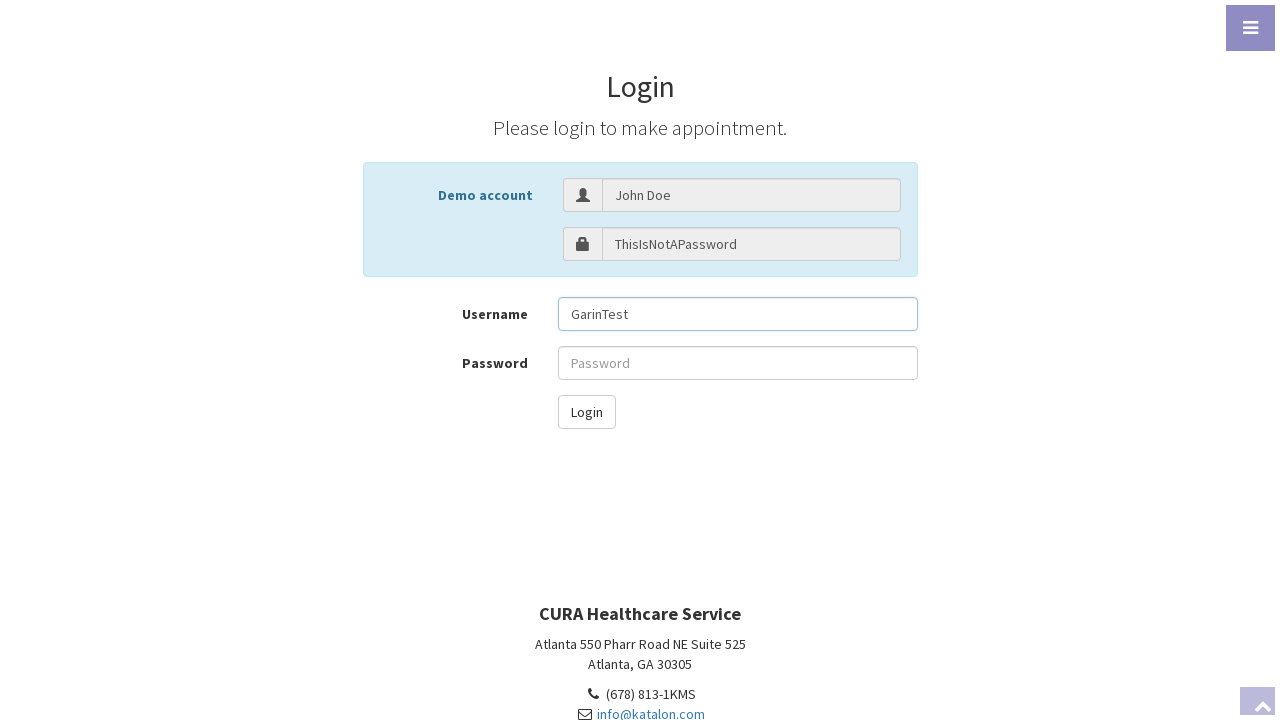

Filled password field with 'passwordGarin' on //input[@id='txt-password']
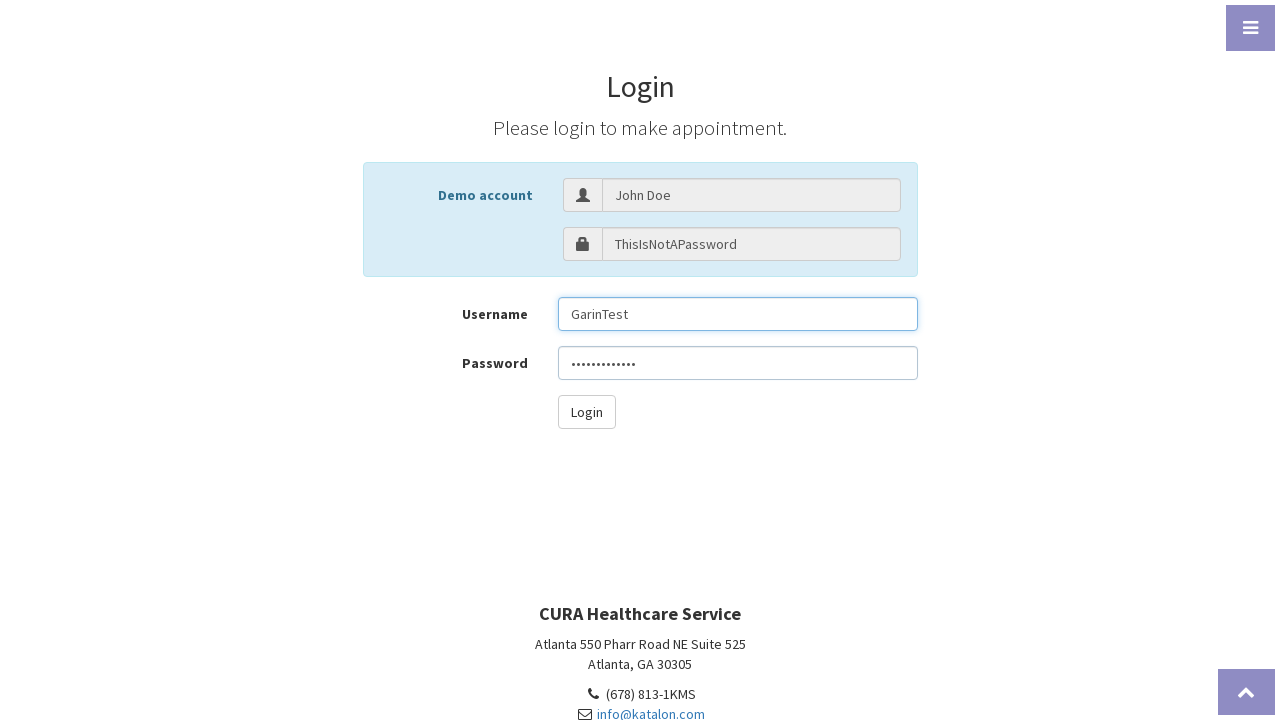

Clicked login button to submit form with invalid credentials at (586, 412) on xpath=//button[@id='btn-login']
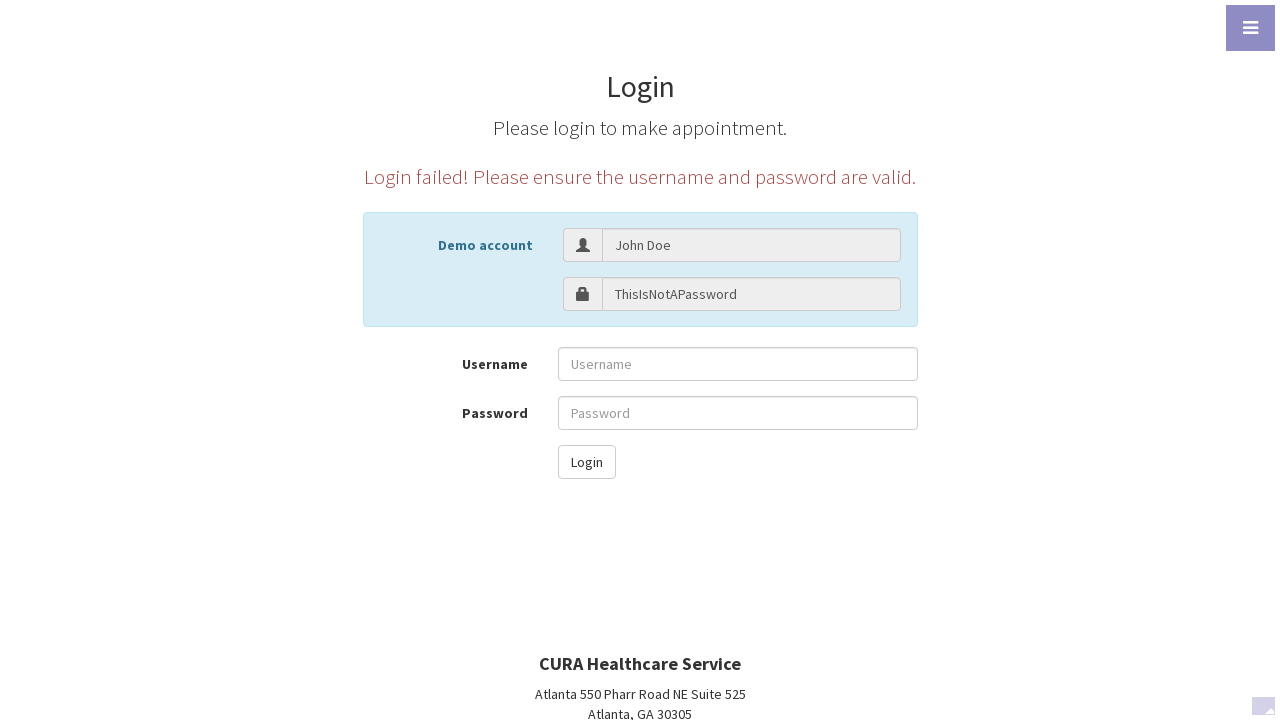

Error message with invalid credentials displayed correctly
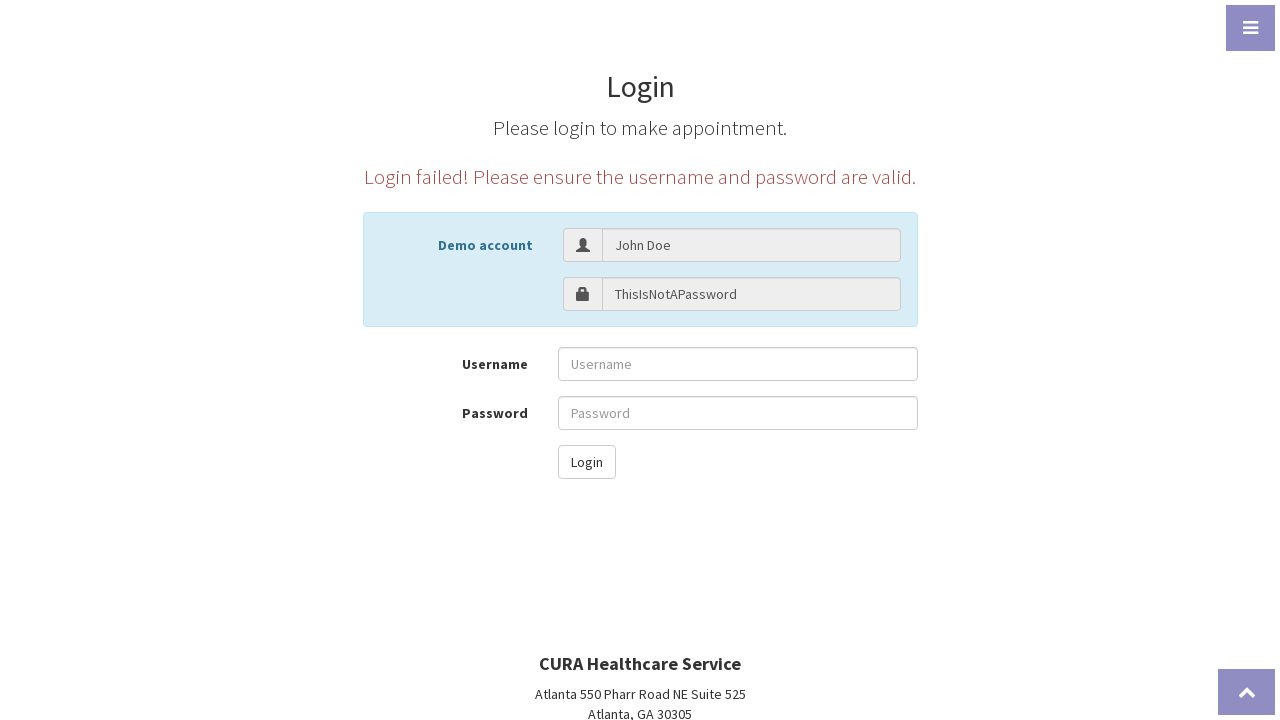

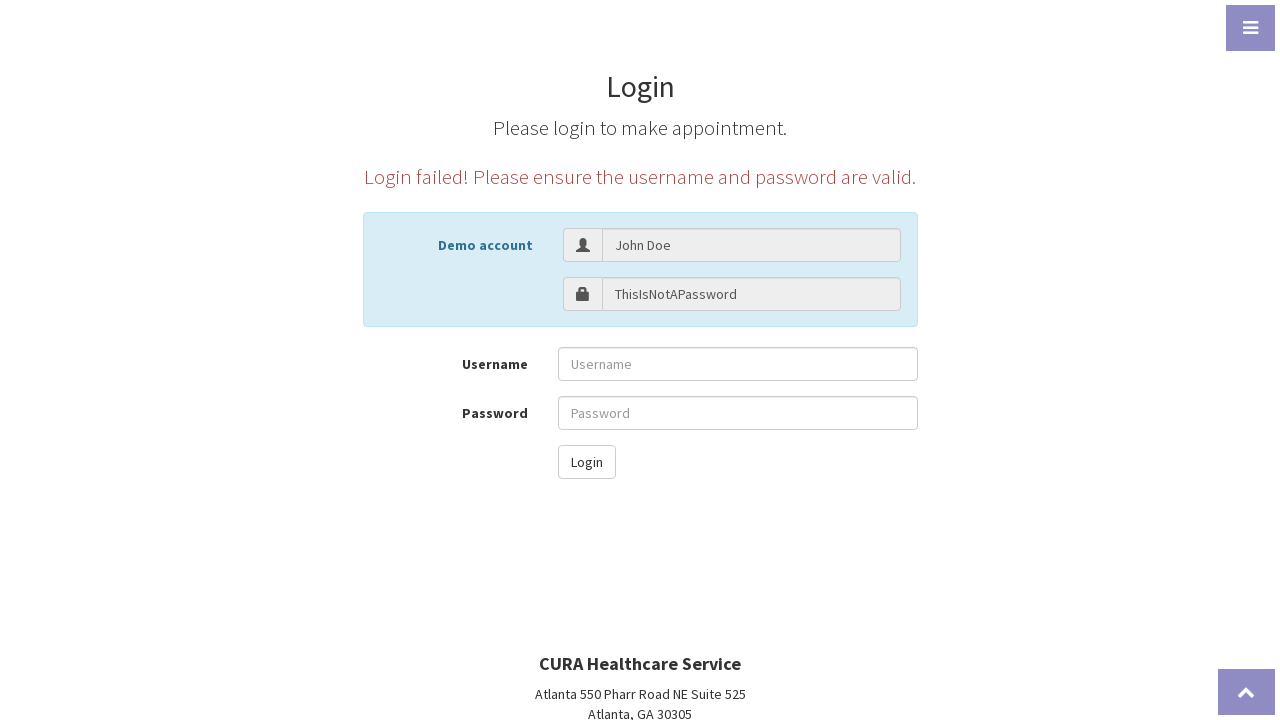